Navigates to checkboxes page and selects all checkboxes, verifying they are checked

Starting URL: https://the-internet.herokuapp.com

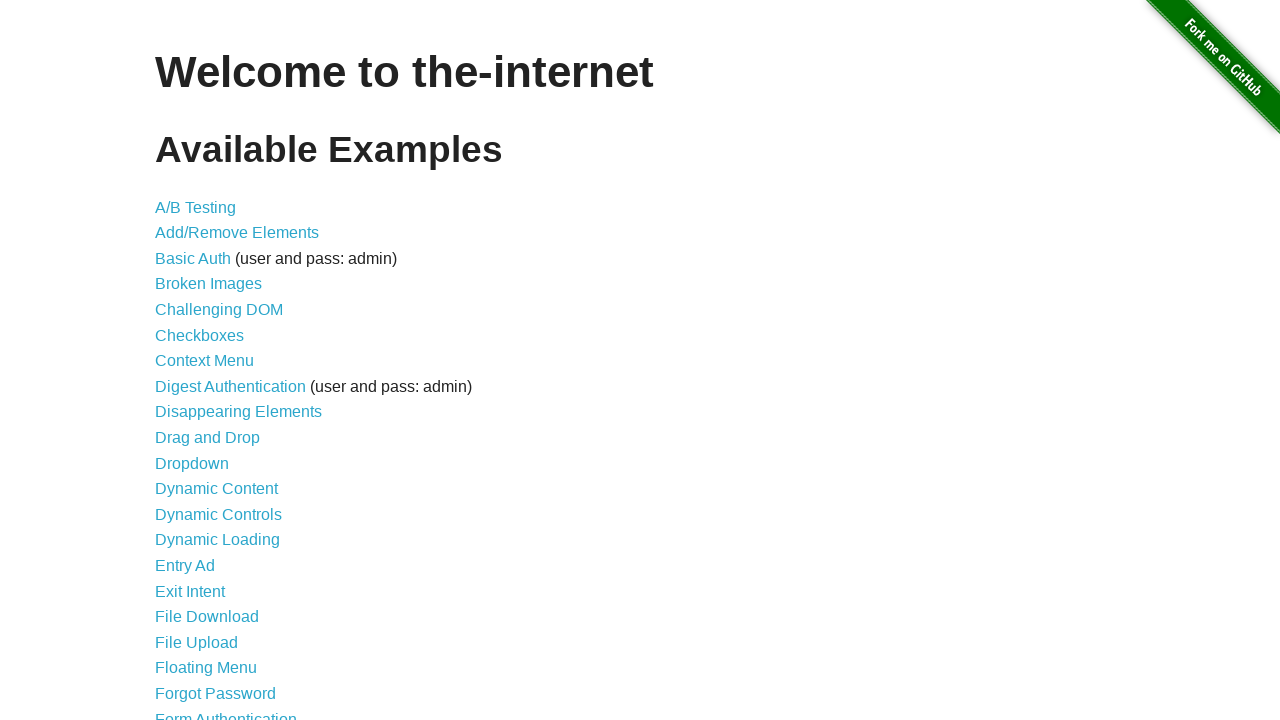

Clicked on the Checkboxes link at (200, 335) on a:text('Checkboxes')
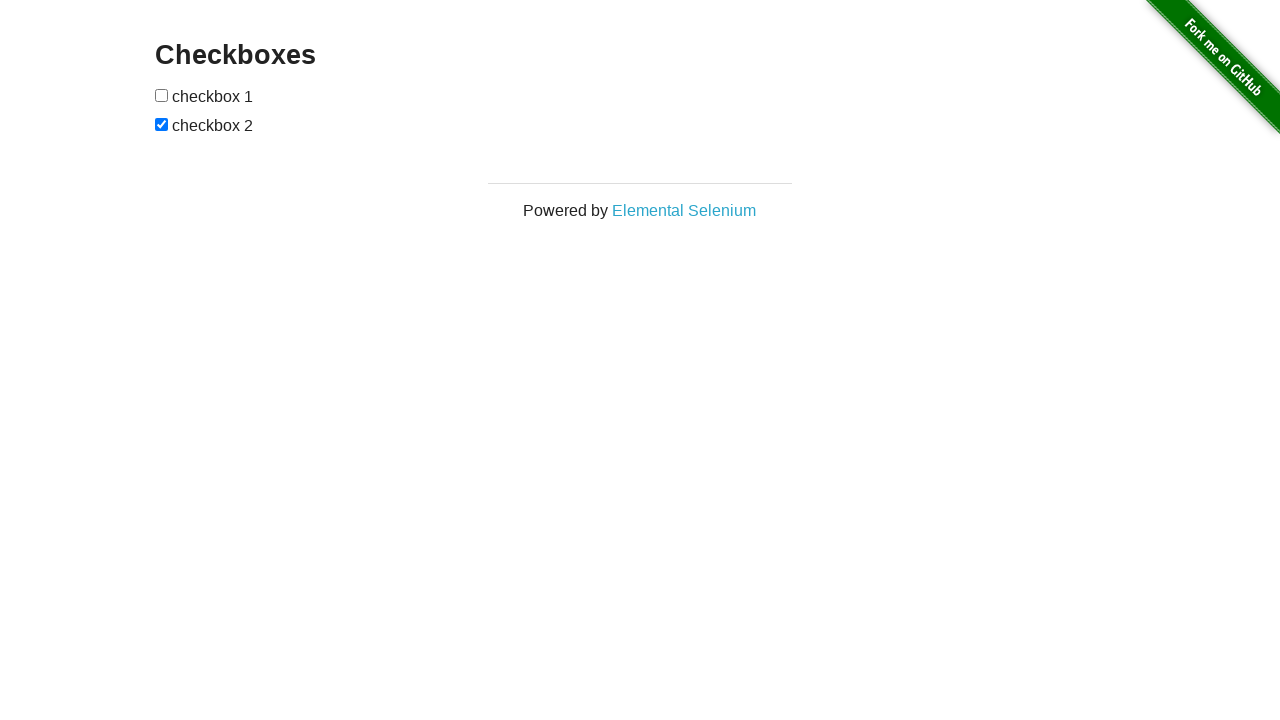

Retrieved all checkbox elements from the page
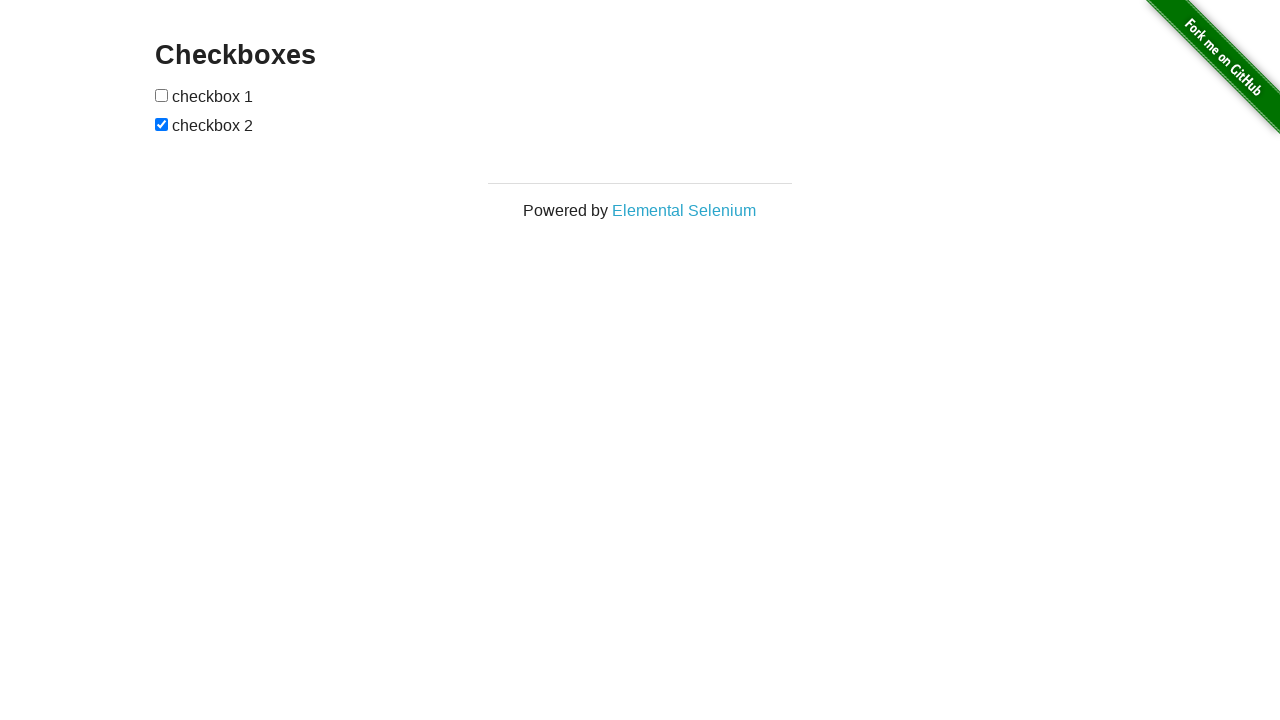

Clicked on an unchecked checkbox to select it at (162, 95) on input[type='checkbox'] >> nth=0
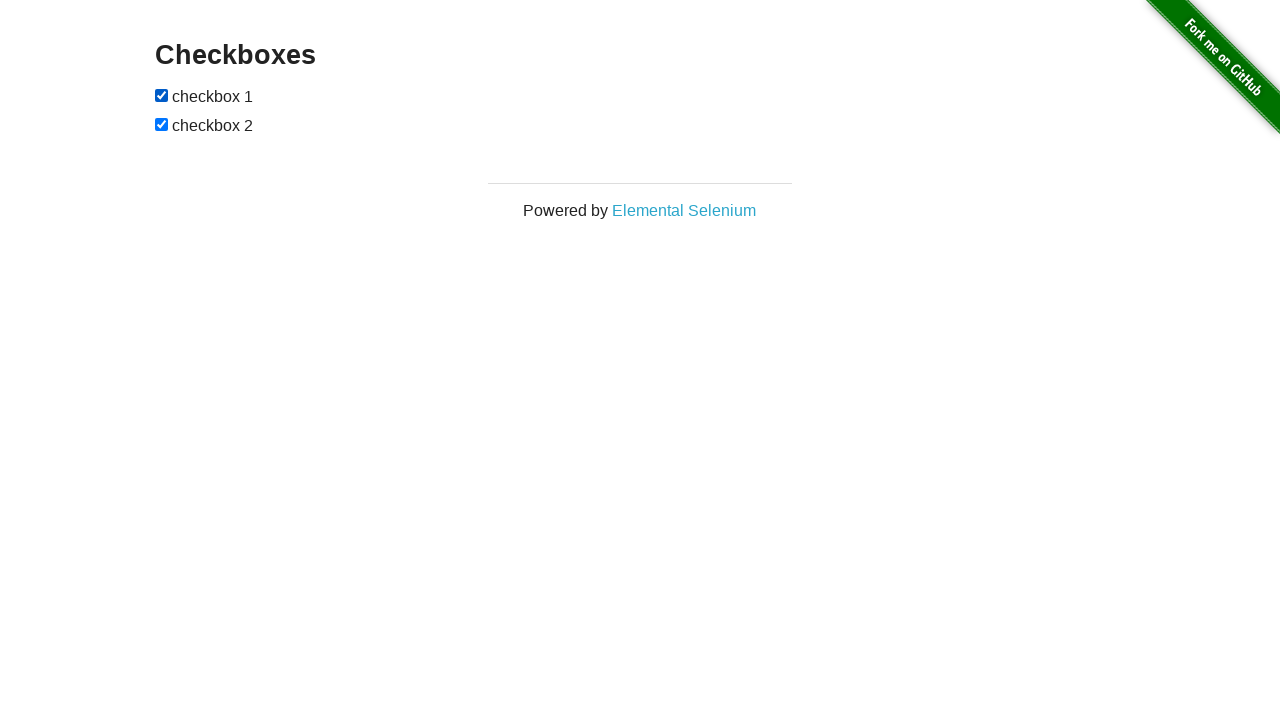

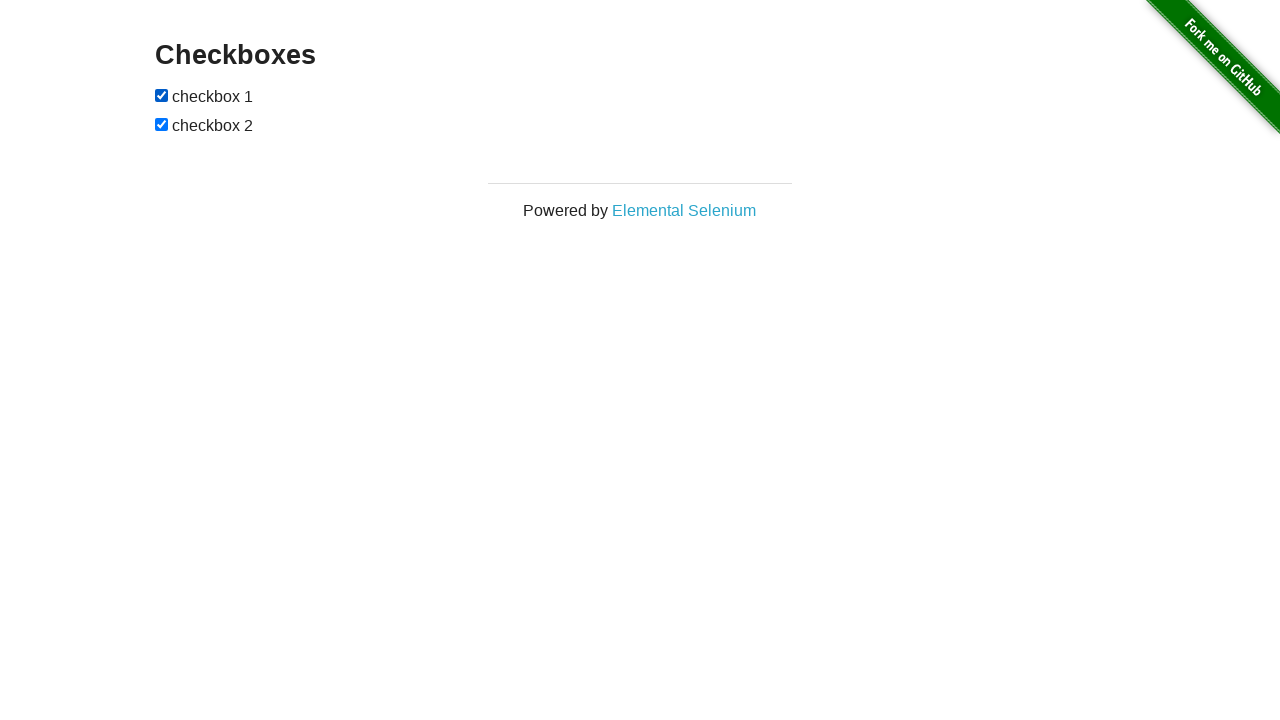